Tests dropdown selection functionality by selecting a year, month, and day from separate dropdown menus using different selection methods

Starting URL: https://testcenter.techproeducation.com/index.php?page=dropdown

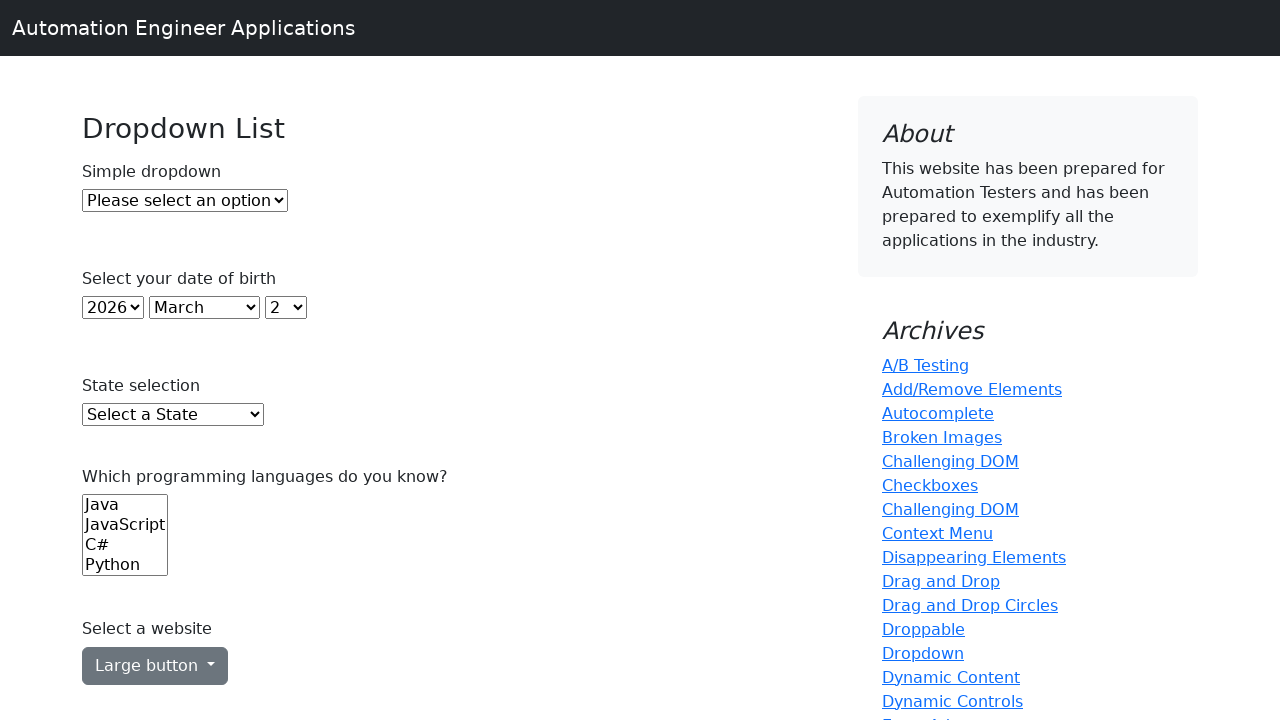

Selected year from dropdown using index 11 on select#year
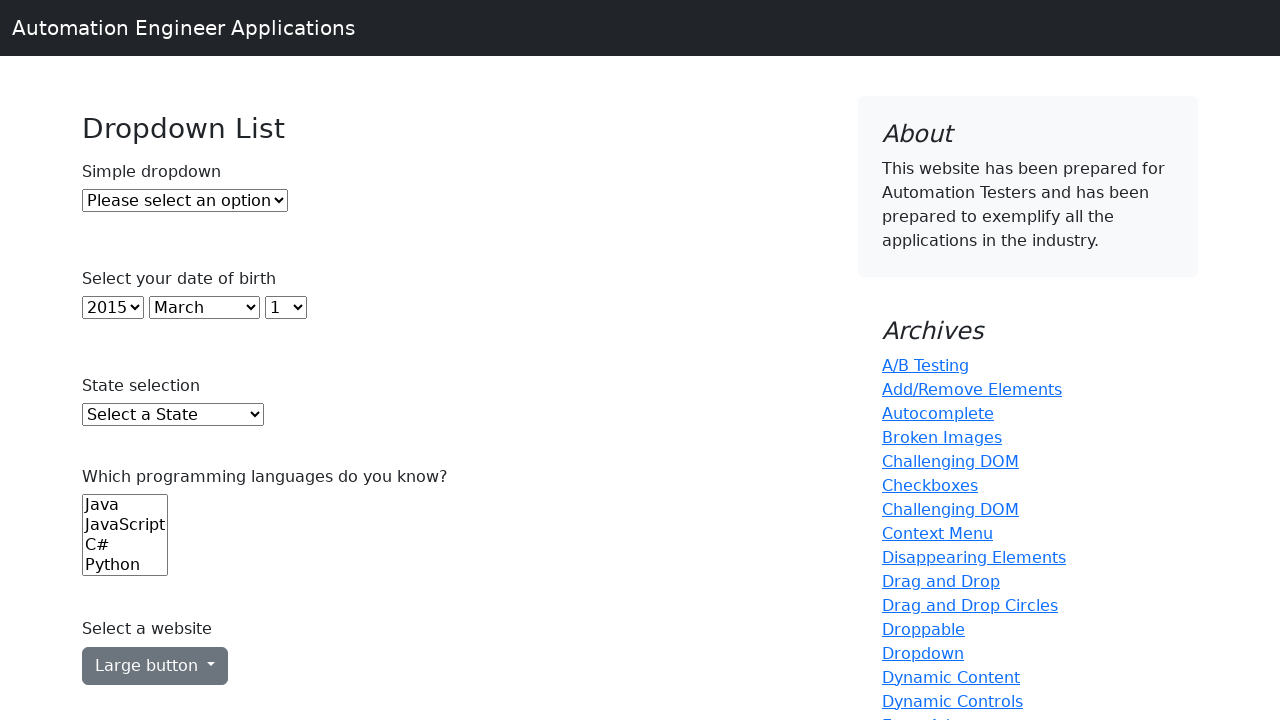

Selected May (value '5') from month dropdown on select#month
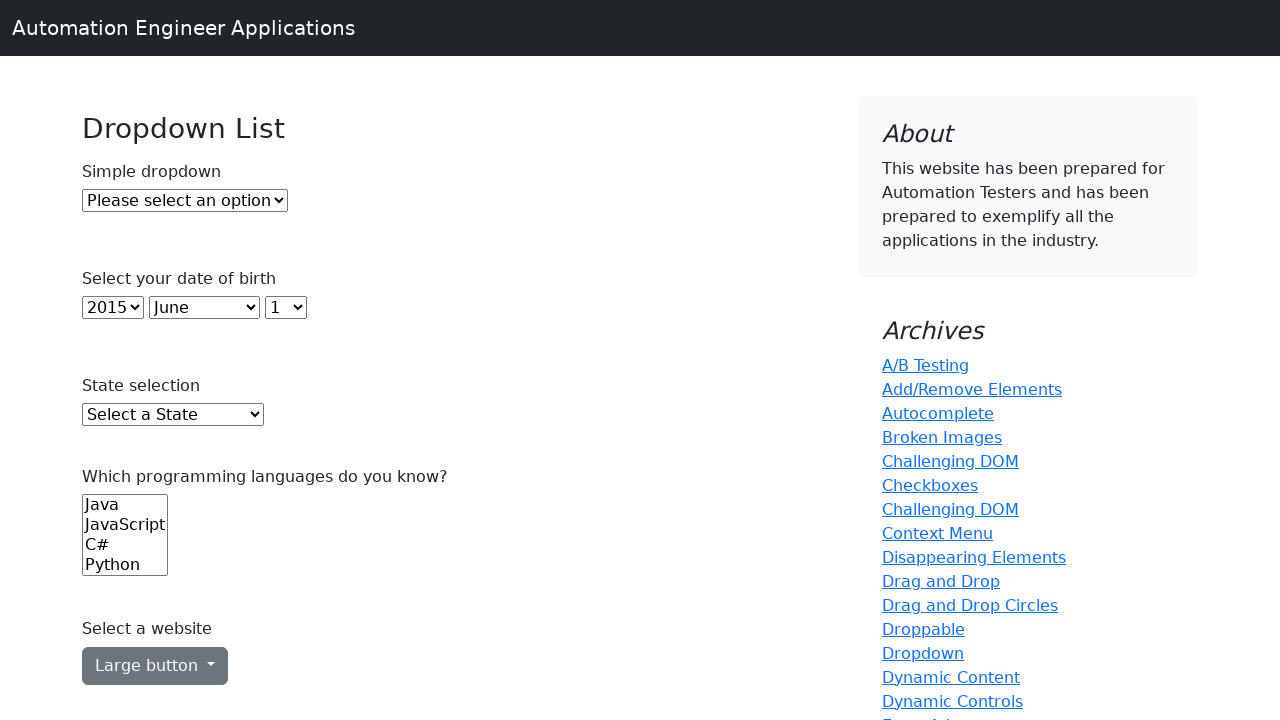

Selected day 21 from day dropdown on select#day
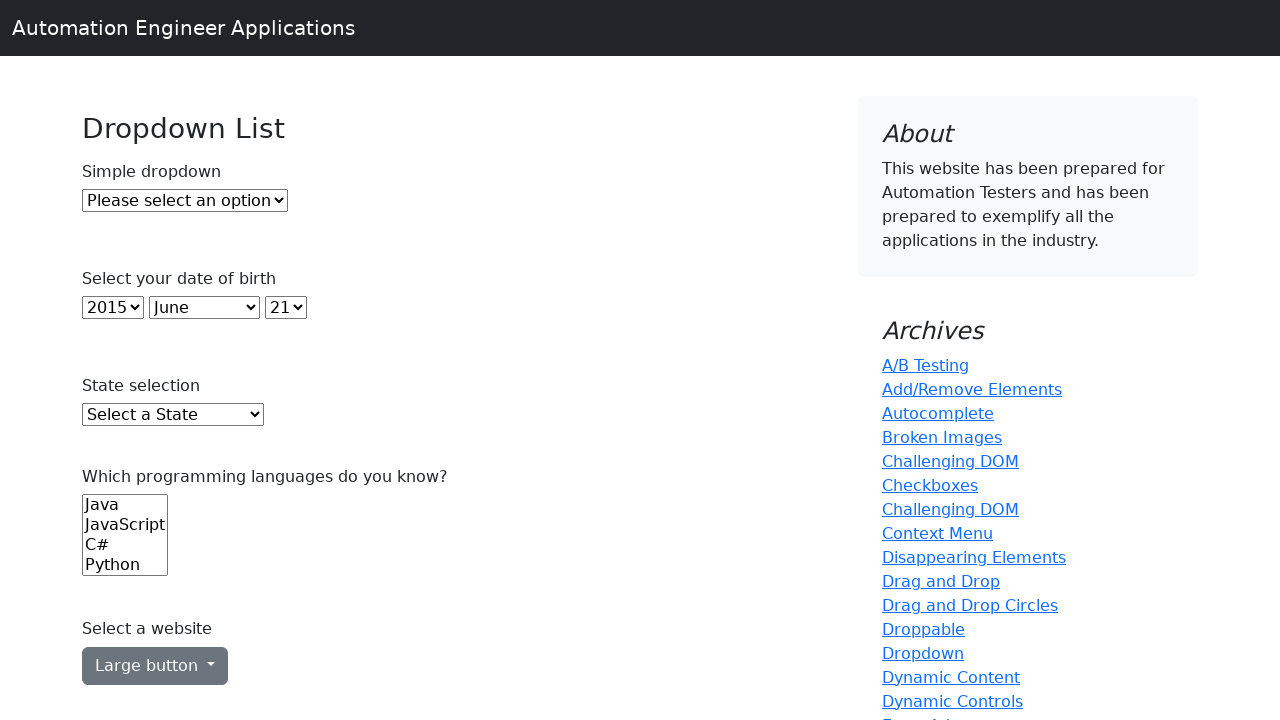

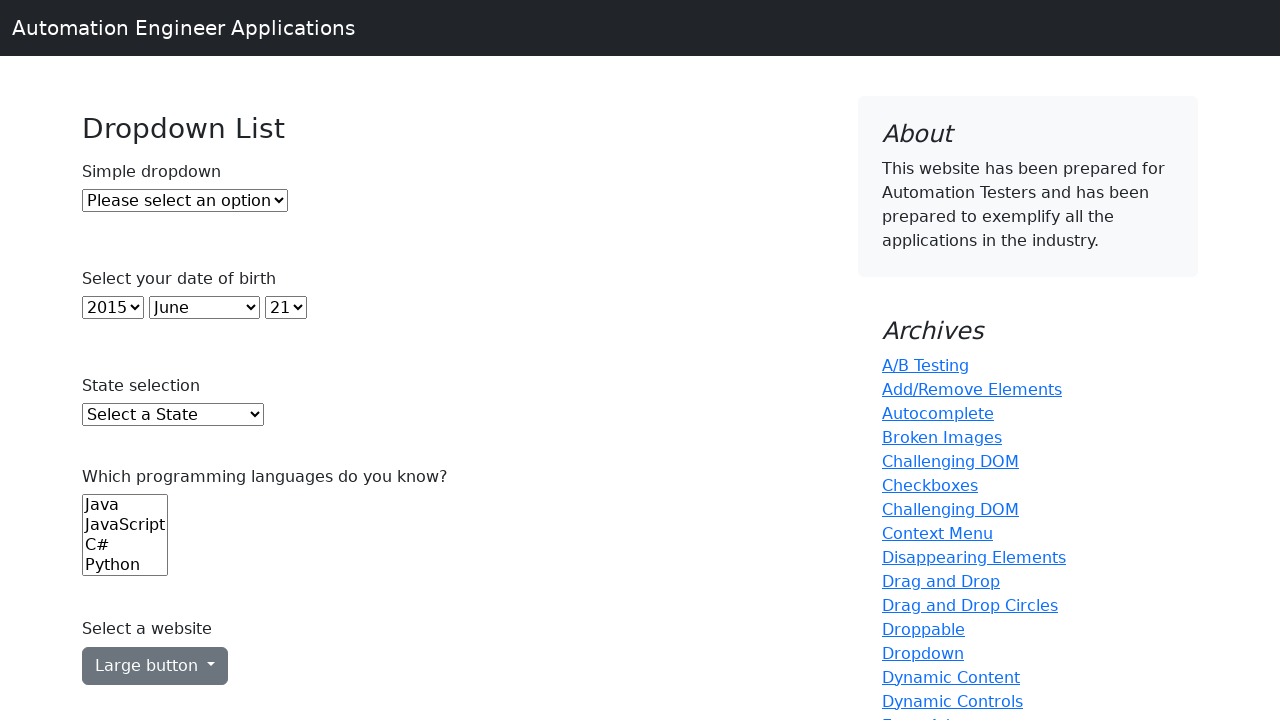